Tests a form submission that involves retrieving an attribute value from an image element, calculating a mathematical function, and filling out various form fields including text input, checkbox, and radio button

Starting URL: http://suninjuly.github.io/get_attribute.html

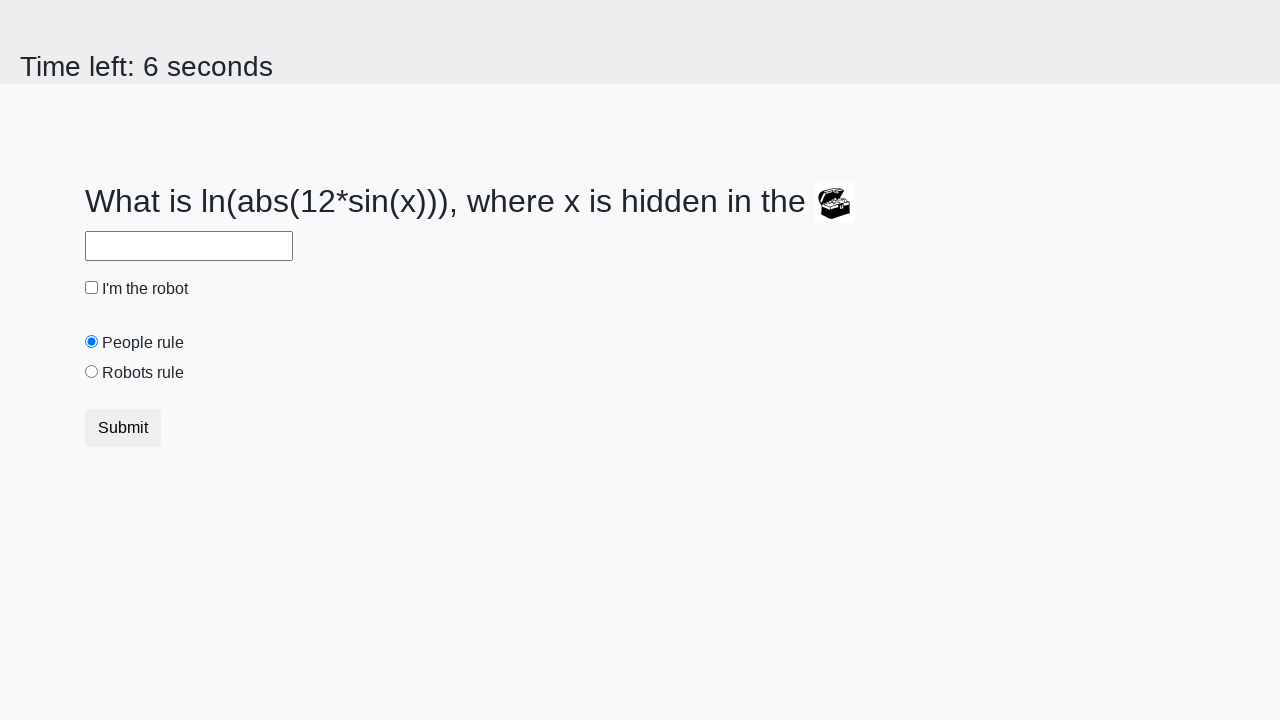

Retrieved valuex attribute from treasure image element
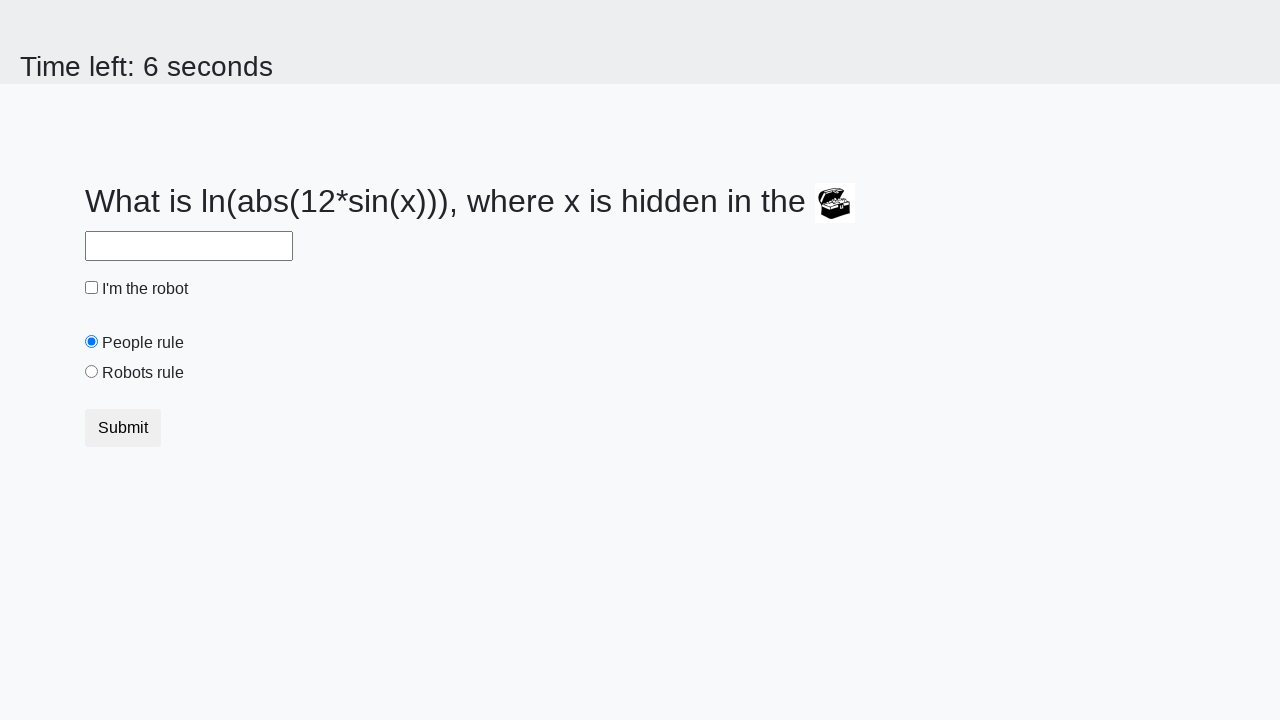

Calculated mathematical function result using retrieved value
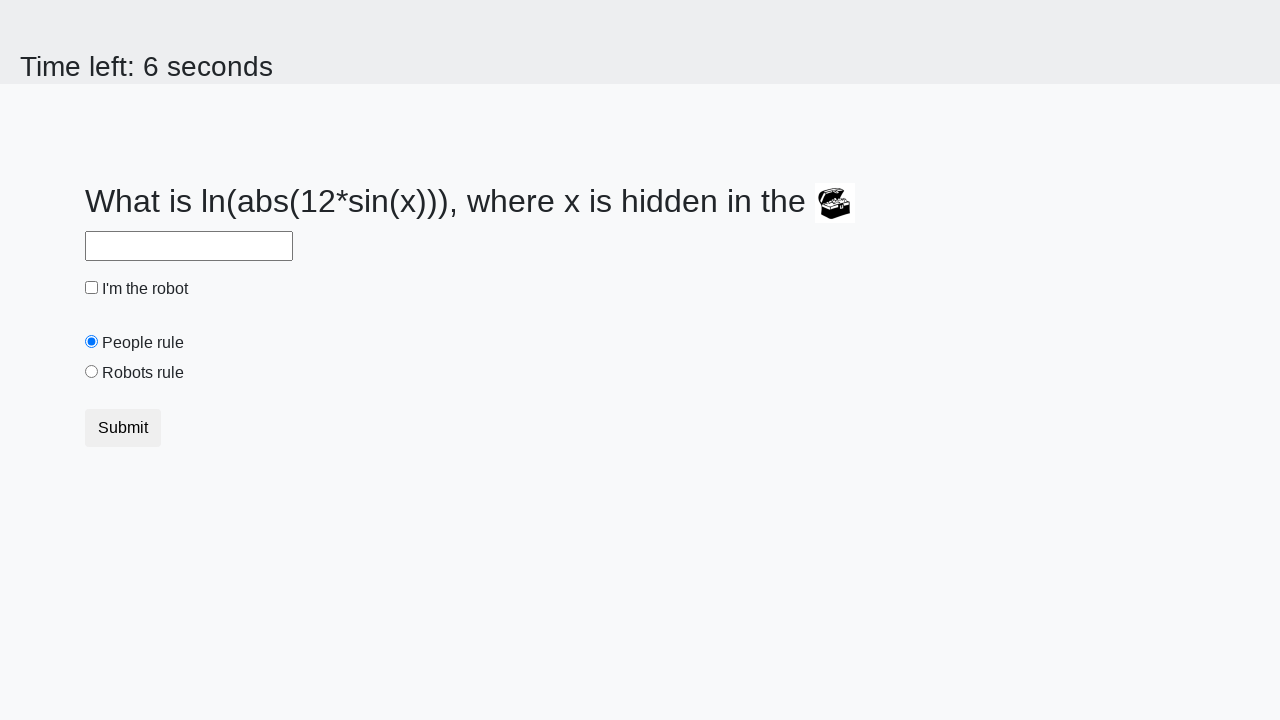

Filled answer field with calculated value on #answer
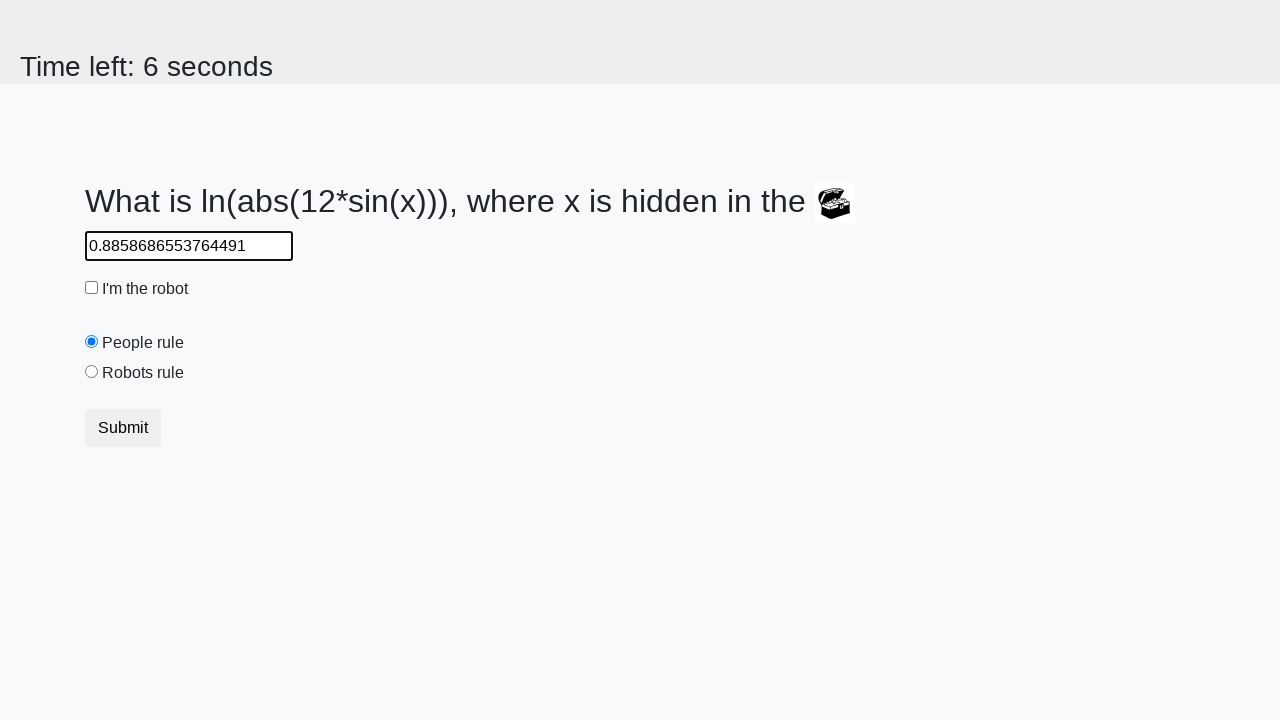

Clicked robot checkbox to check it at (92, 288) on #robotCheckbox
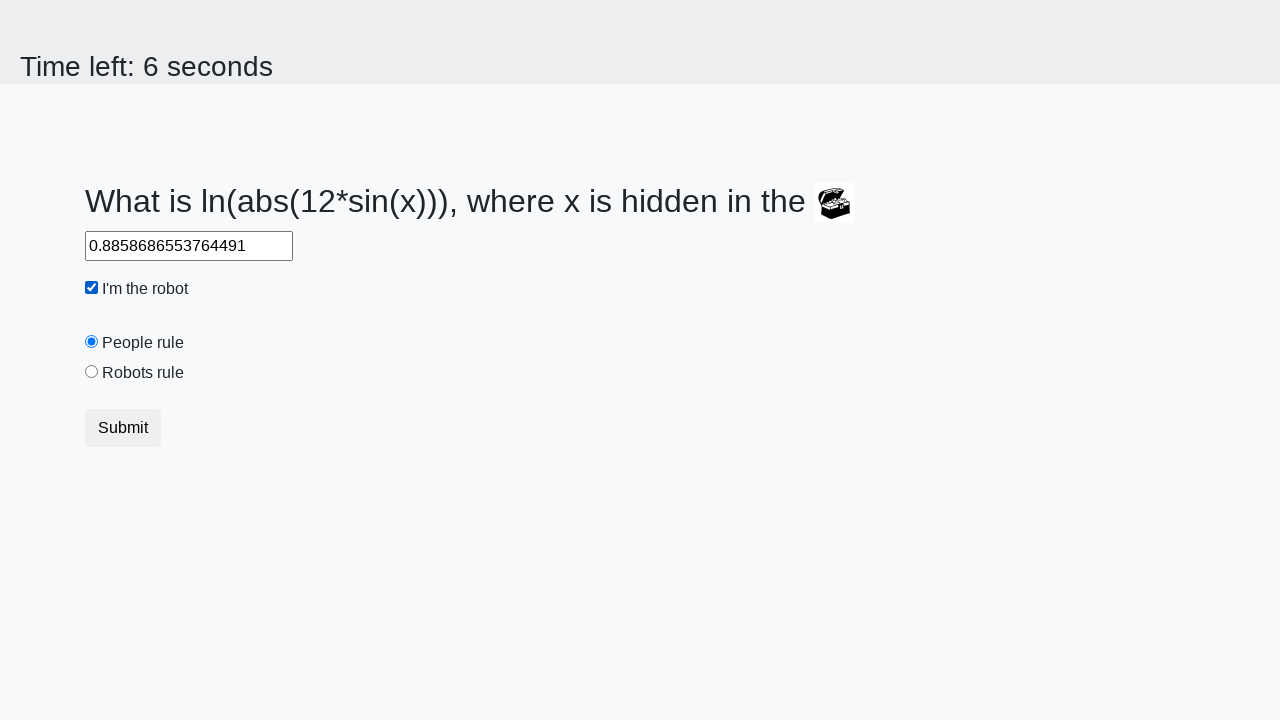

Selected 'Robots rule!' radio button at (92, 372) on #robotsRule
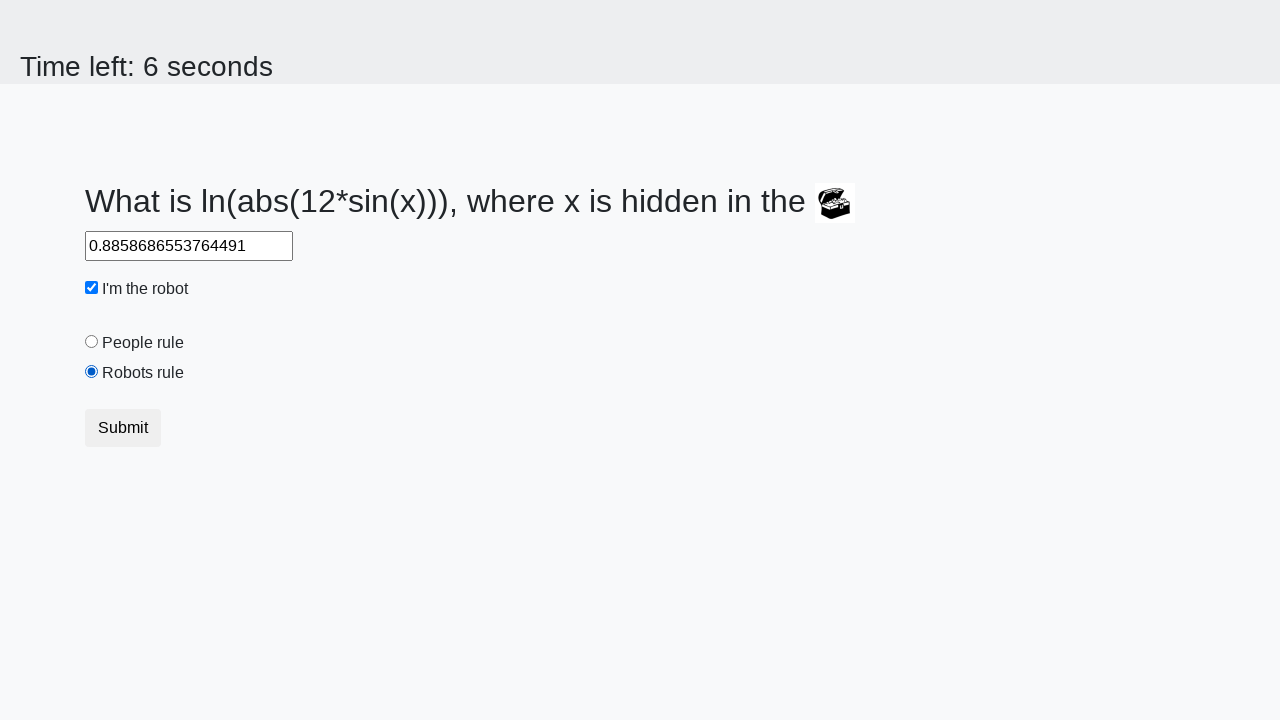

Clicked submit button to complete form submission at (123, 428) on button.btn
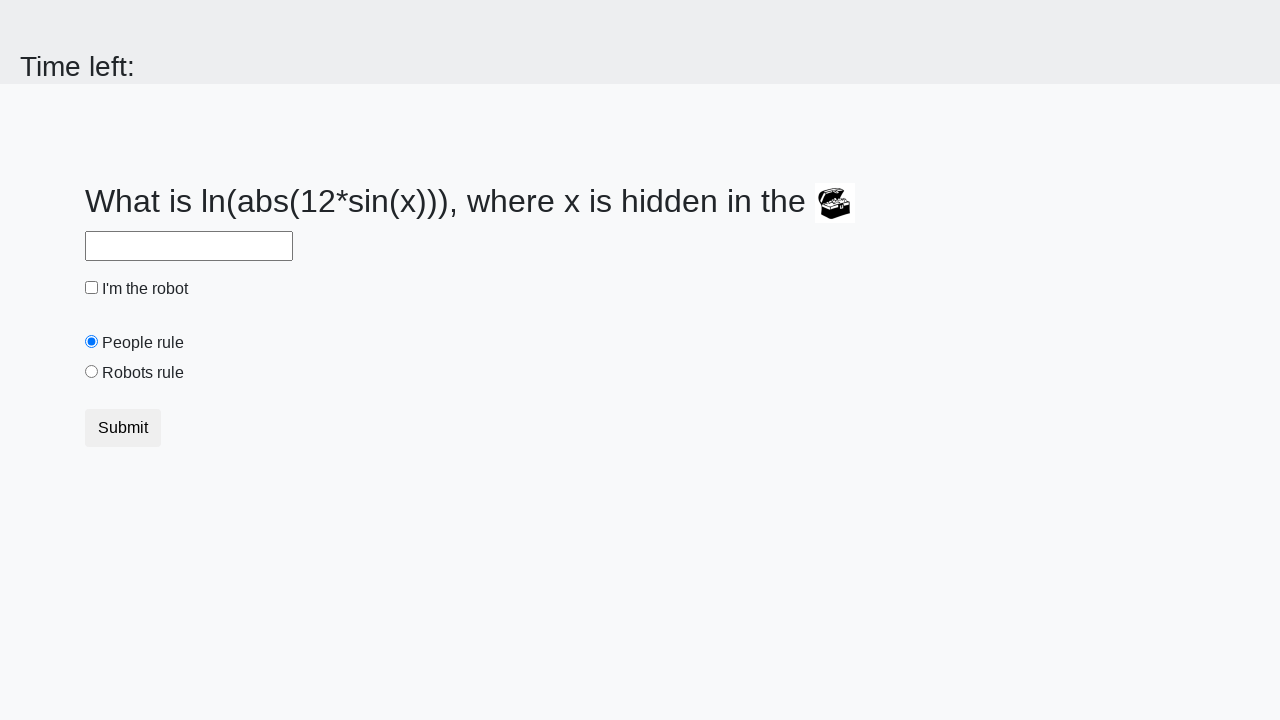

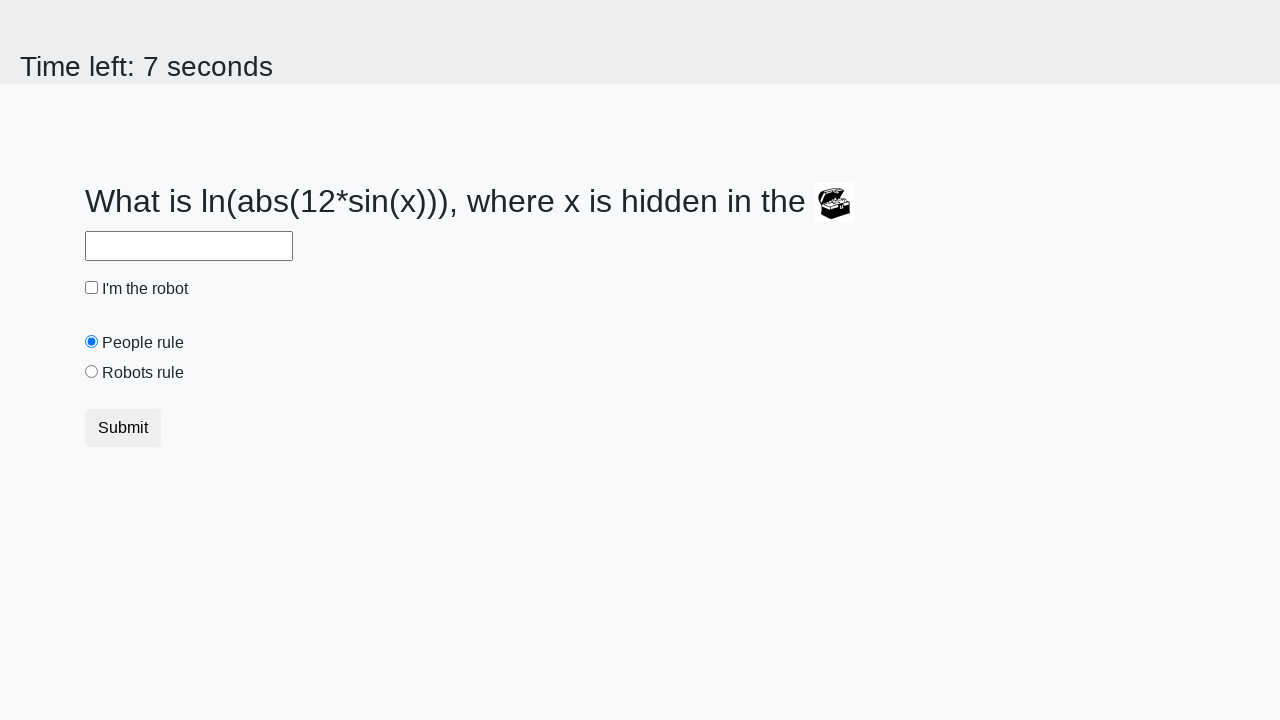